Tests filling out a CSS selector homework form with various input fields including user ID, username, lecture intro, feedback fields, client ID, email, and course topic.

Starting URL: https://syntaxprojects.com/cssSelector-homework.php

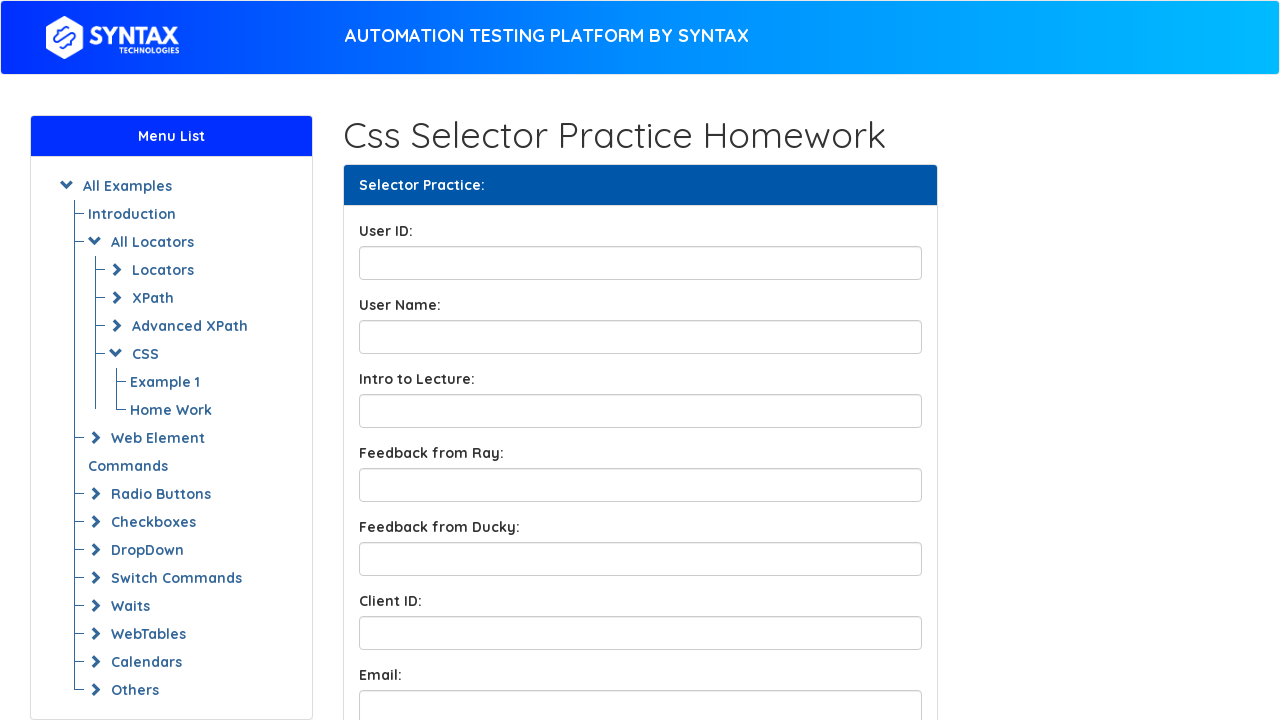

Filled User ID field with '0242' on input[id='UserID']
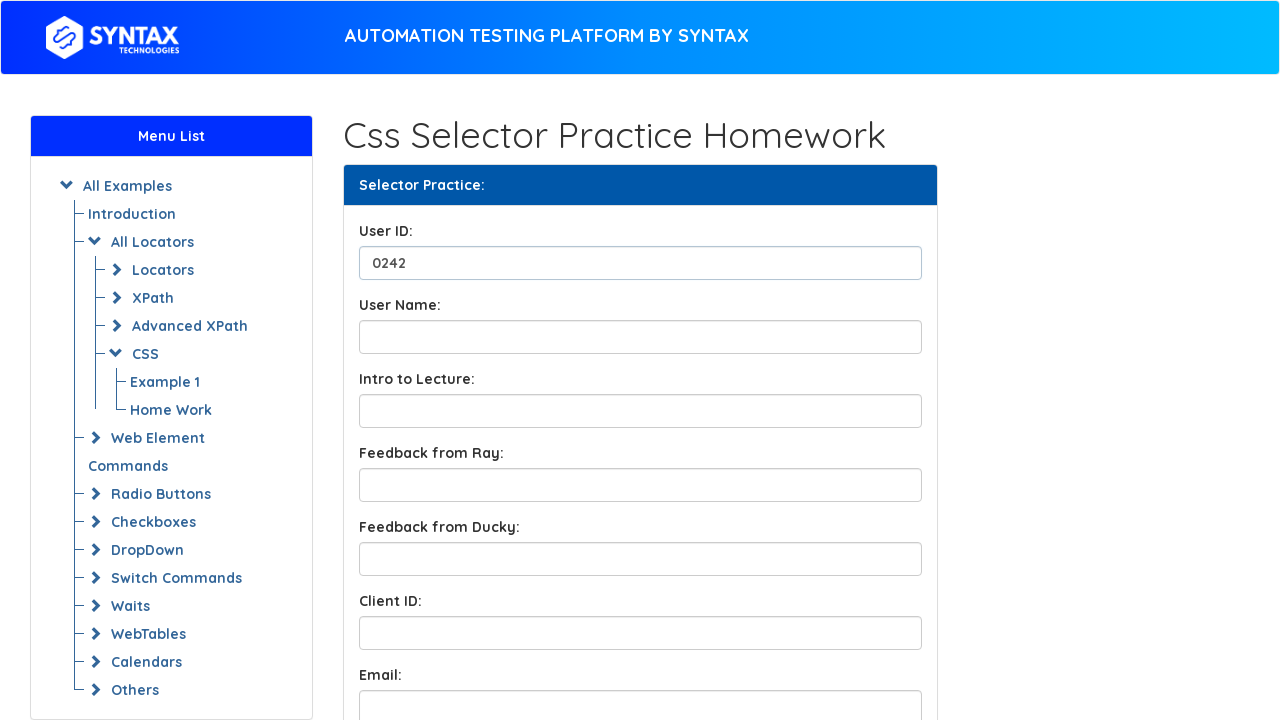

Filled User Name field with 'Julia' on input[id='UserName']
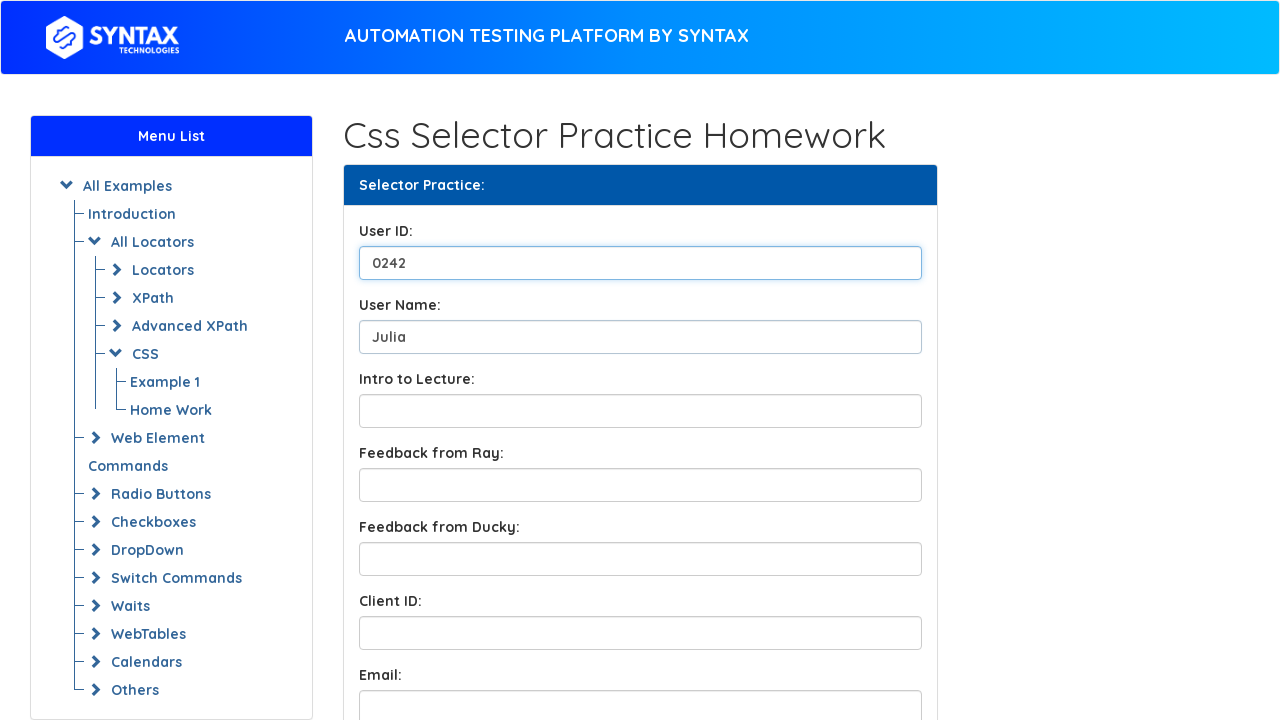

Filled Intro to Lecture field with 'Lecture Introduction text' on input[name*='LectureIntro']
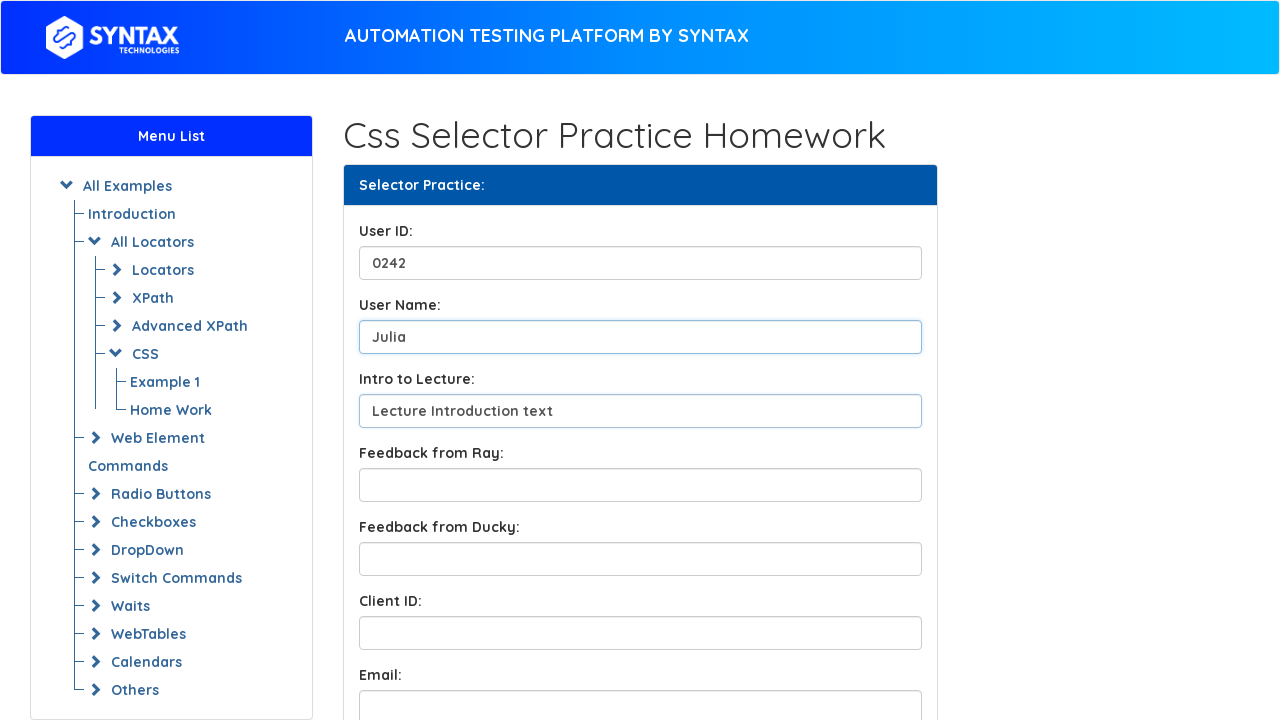

Filled Feedback from Ray field with 'Amazing work!' on input[id='FeedbackFromRay']
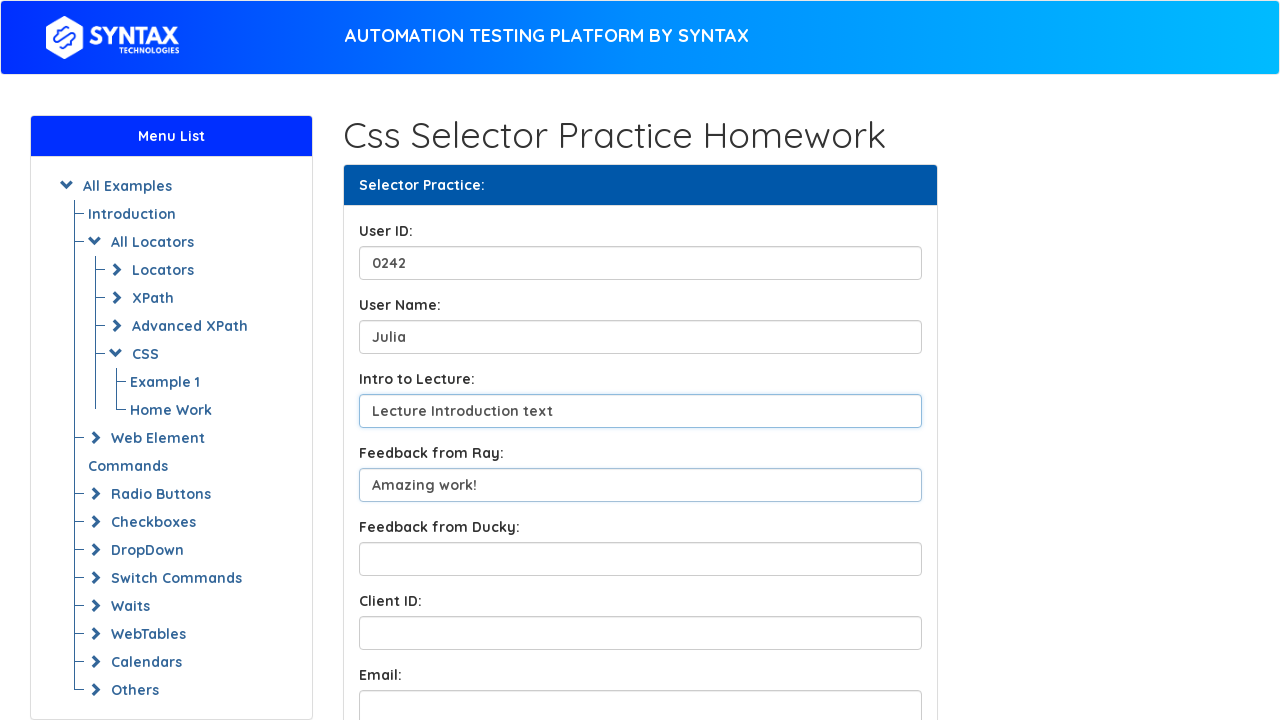

Filled Feedback from Ducky field with 'Great!' on input[id='FeedbackfromDucky']
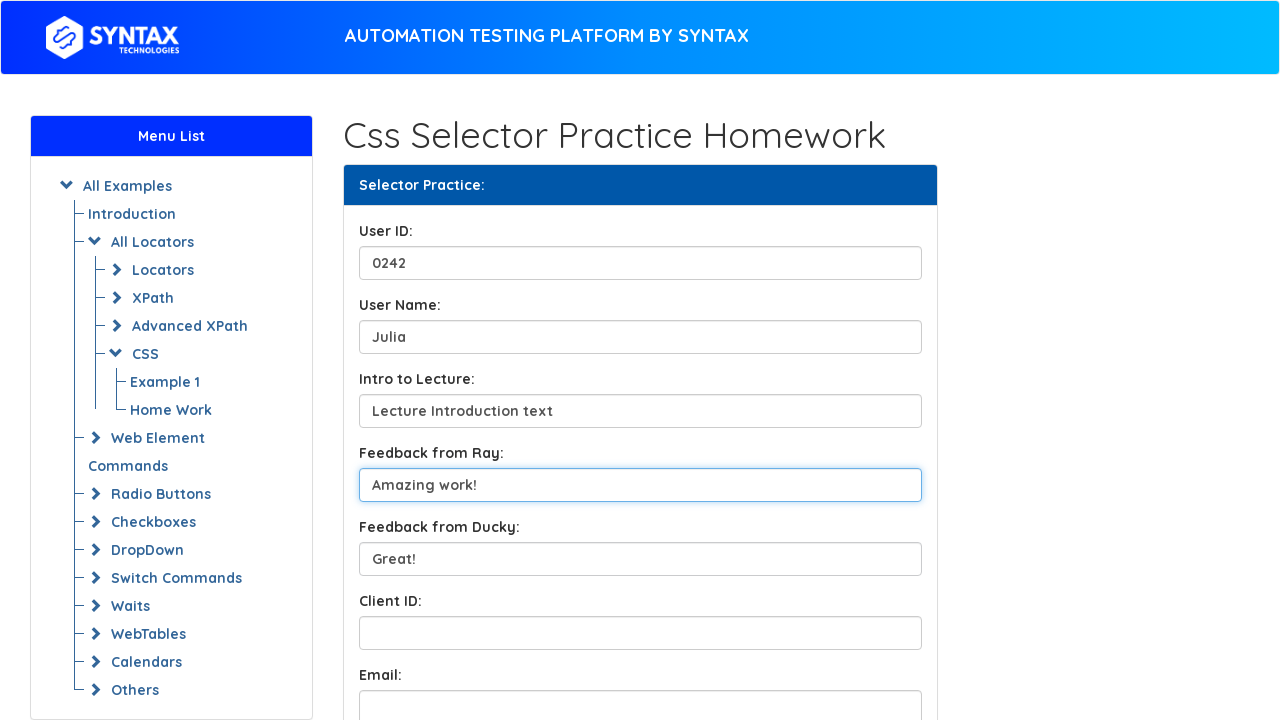

Filled Client ID field with 'Sam234' on input[name*='ClientID']
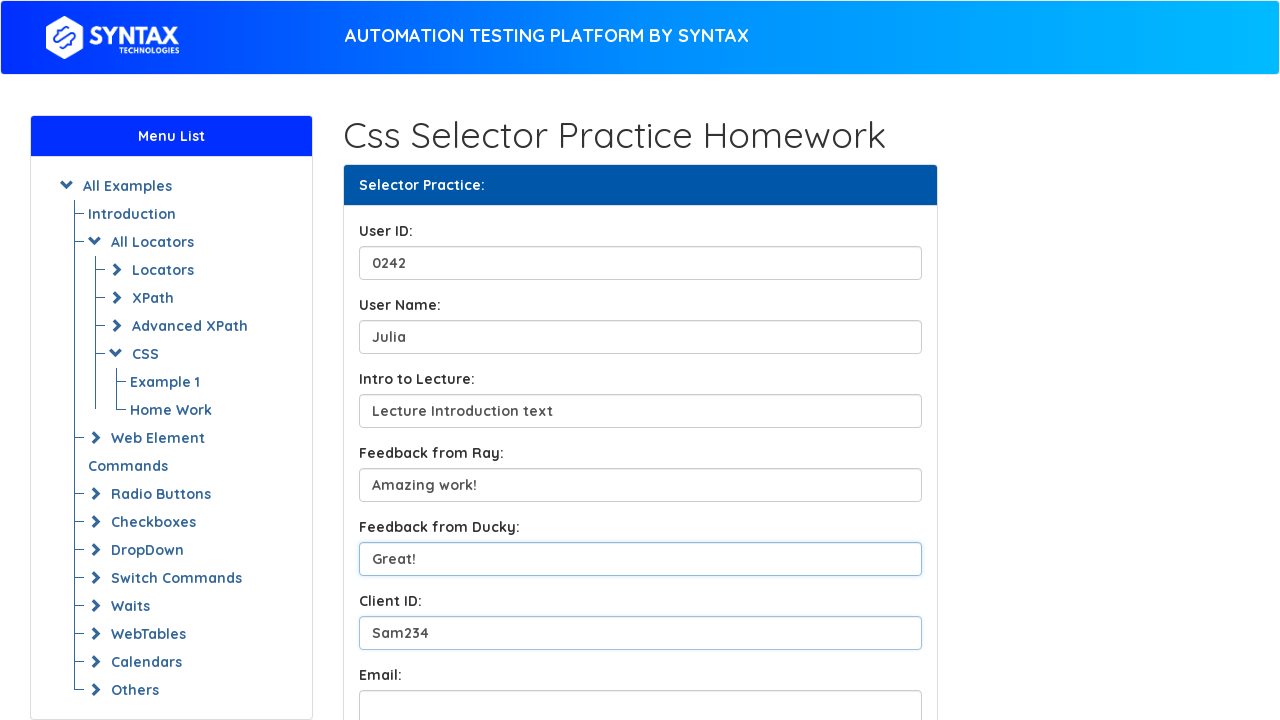

Filled Email field with 'Sam@gmail.com' on input[name*='email']
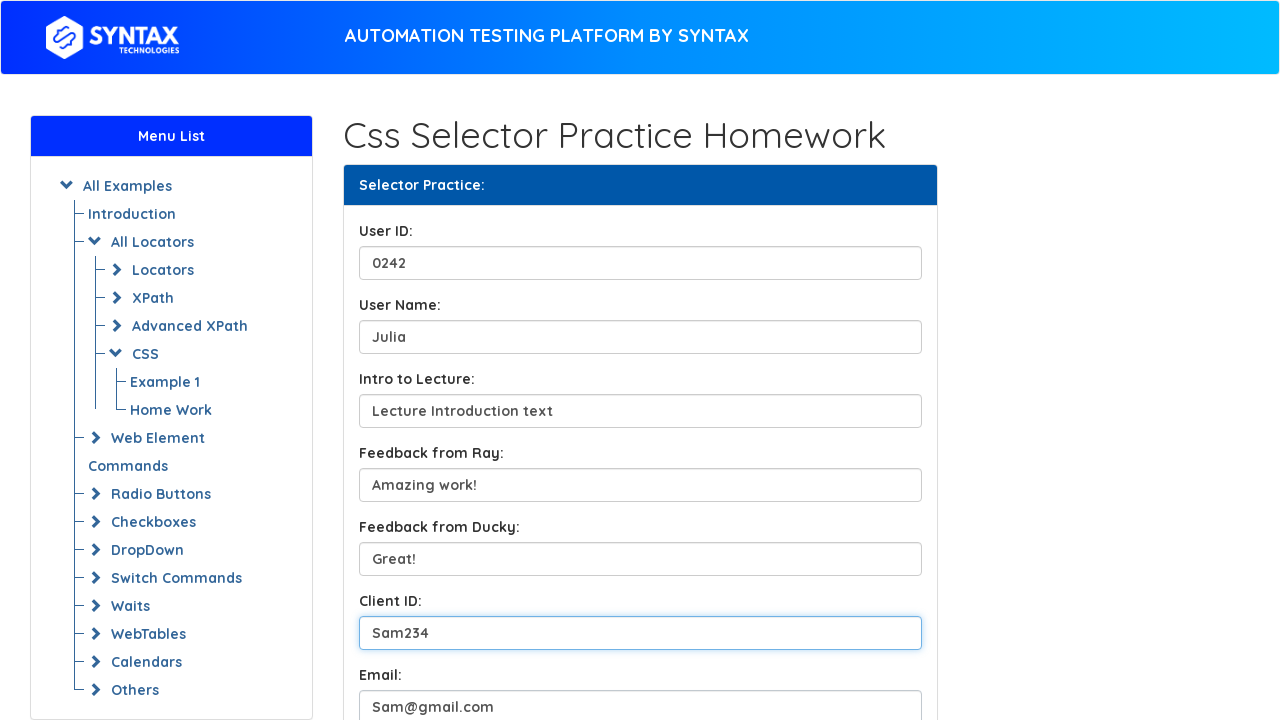

Filled Course Topic field with 'CSS selectors' on input[name*='CourseTopic']
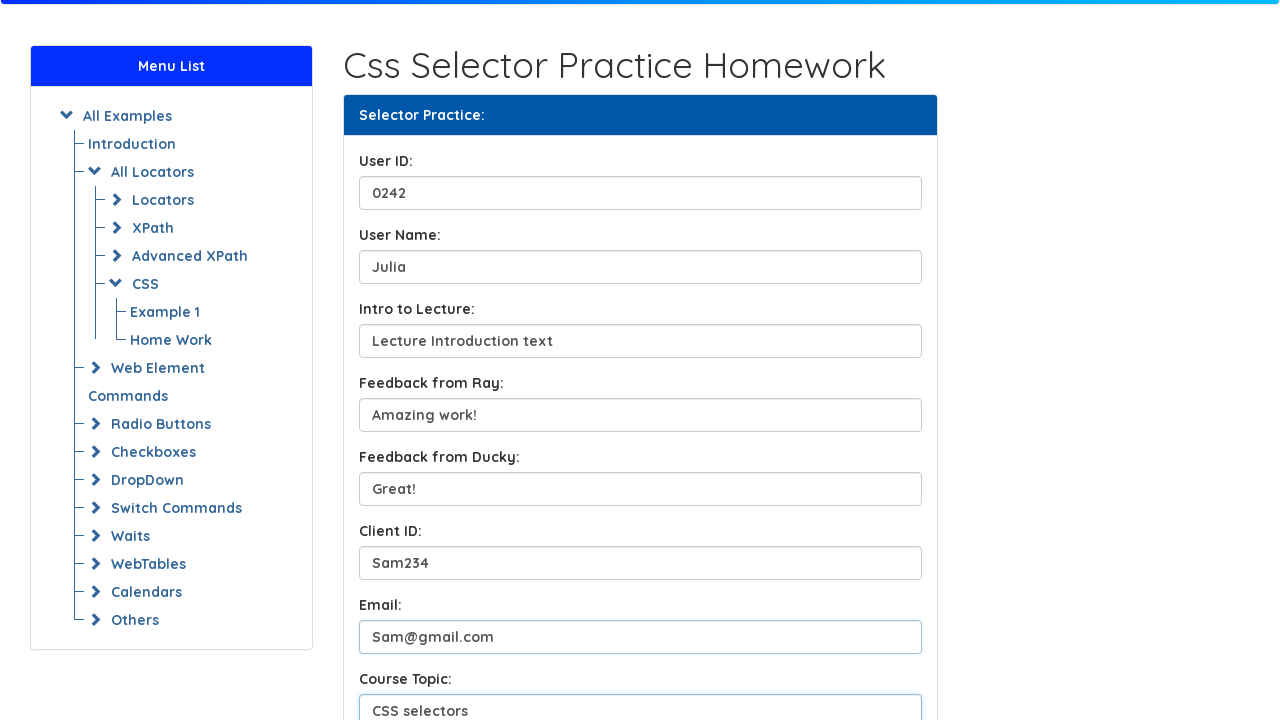

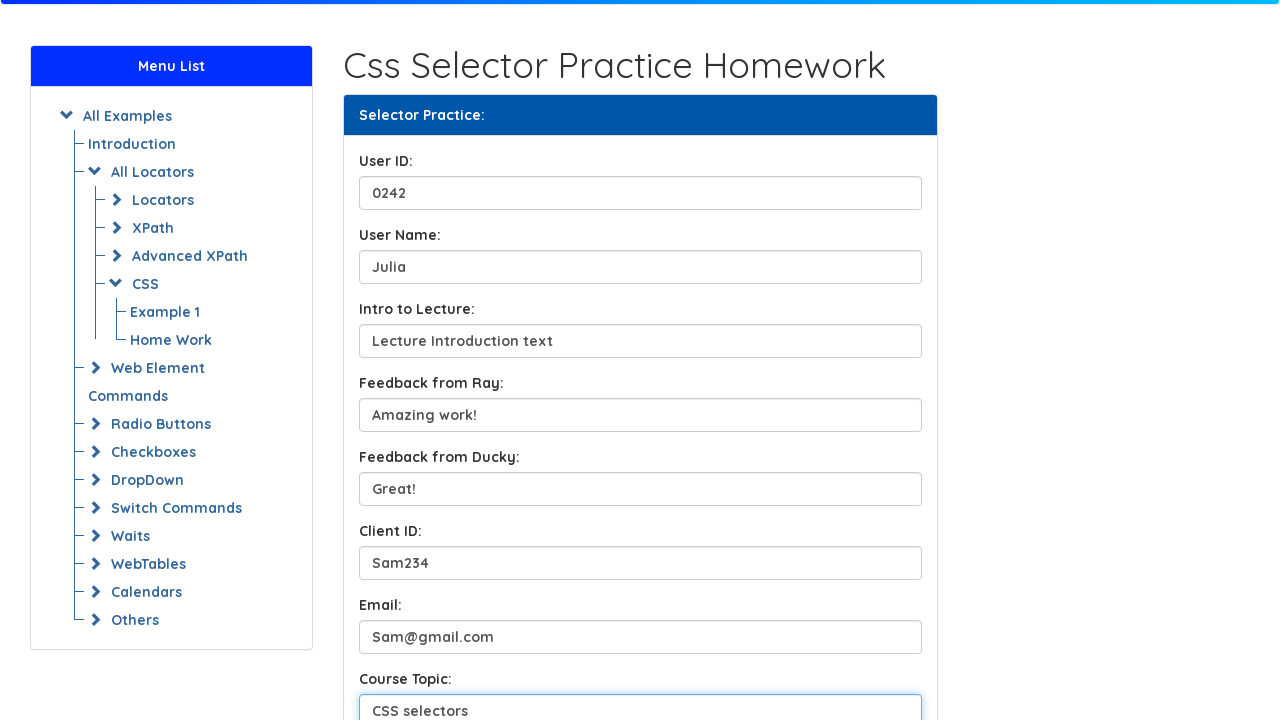